Tests input field interactions including typing text, pressing keyboard keys (End, Tab), clearing fields, and reading attribute values from input elements.

Starting URL: https://letcode.in/edit

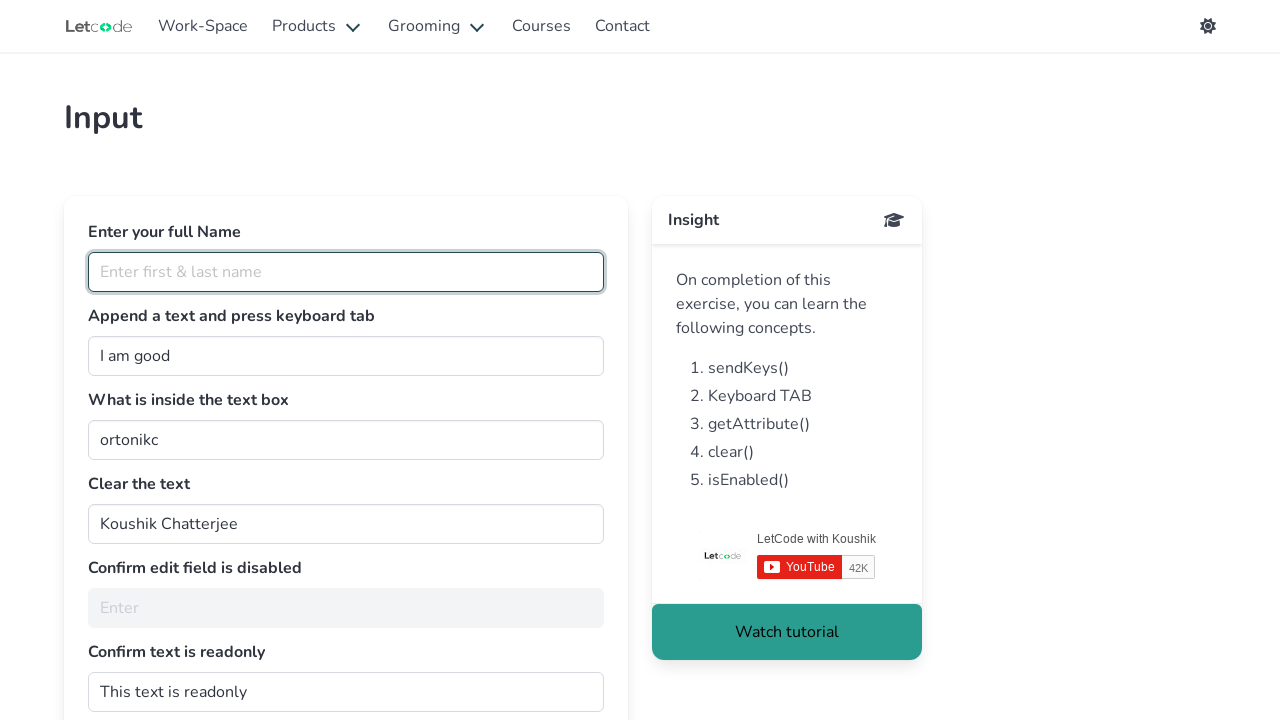

Typed 'Koushik C' into full name field on #fullName
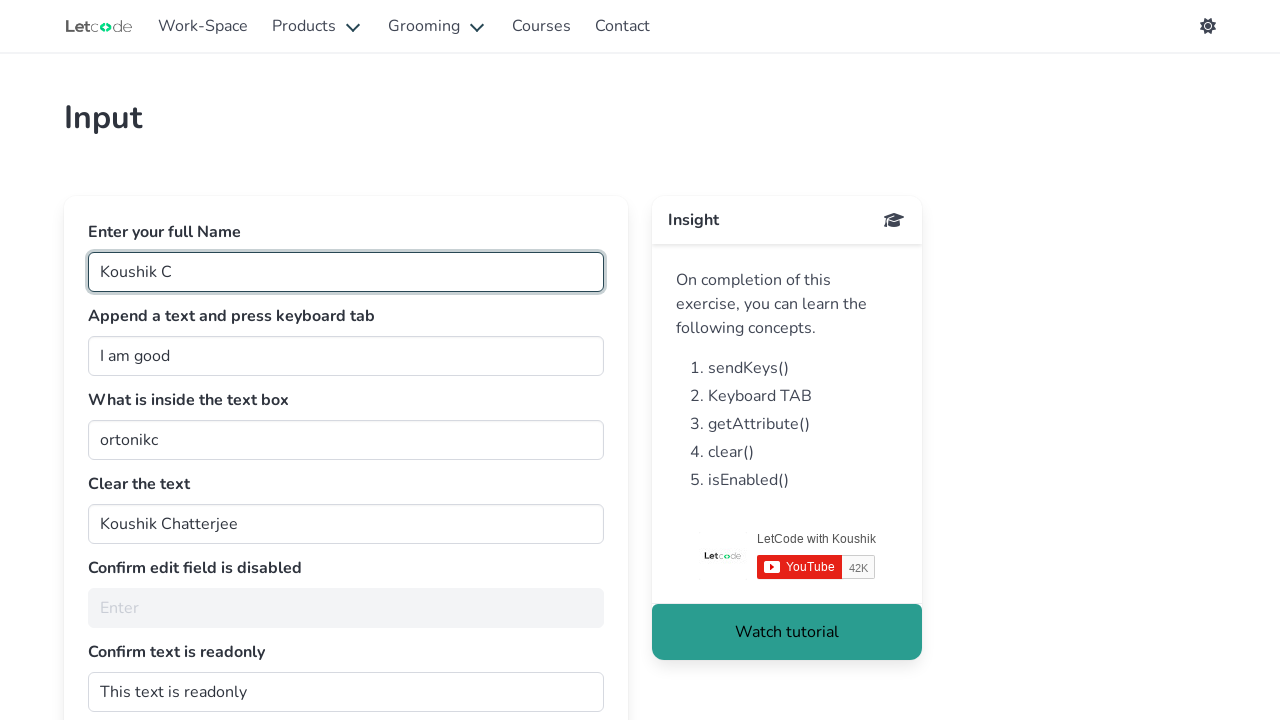

Pressed End key in join field on #join
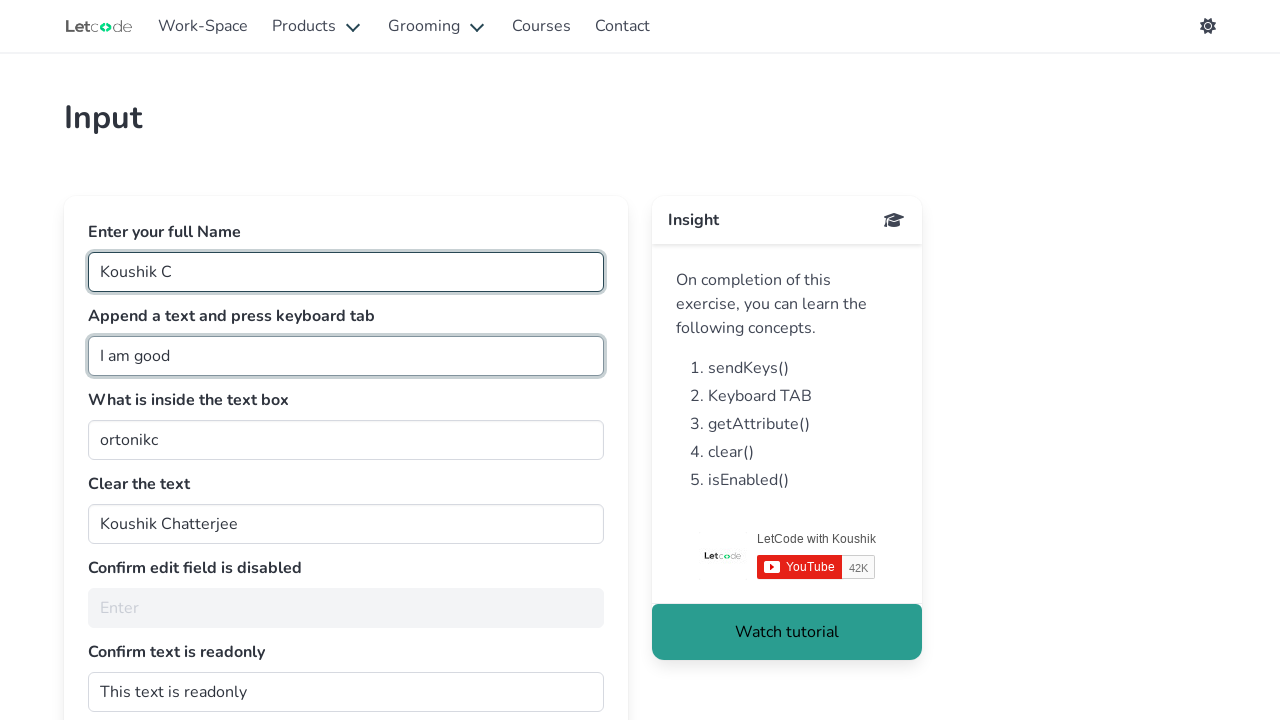

Typed ' man' into join field on #join
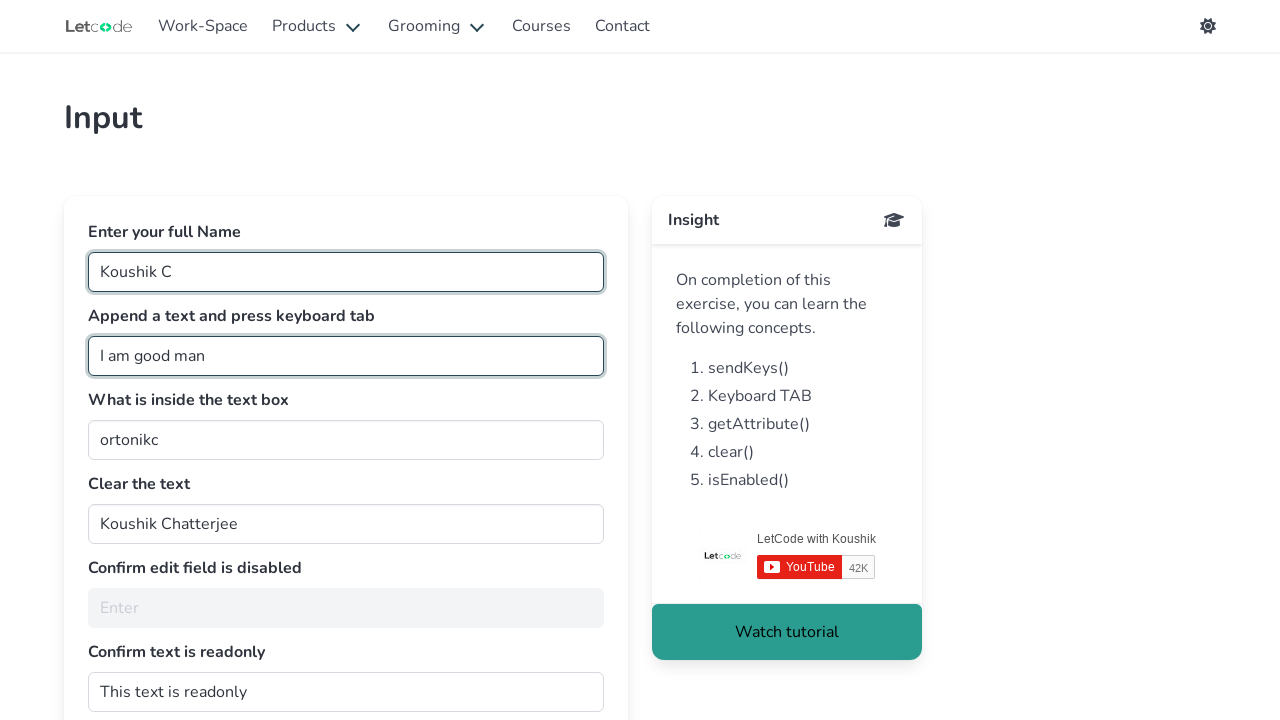

Pressed Tab key in join field on #join
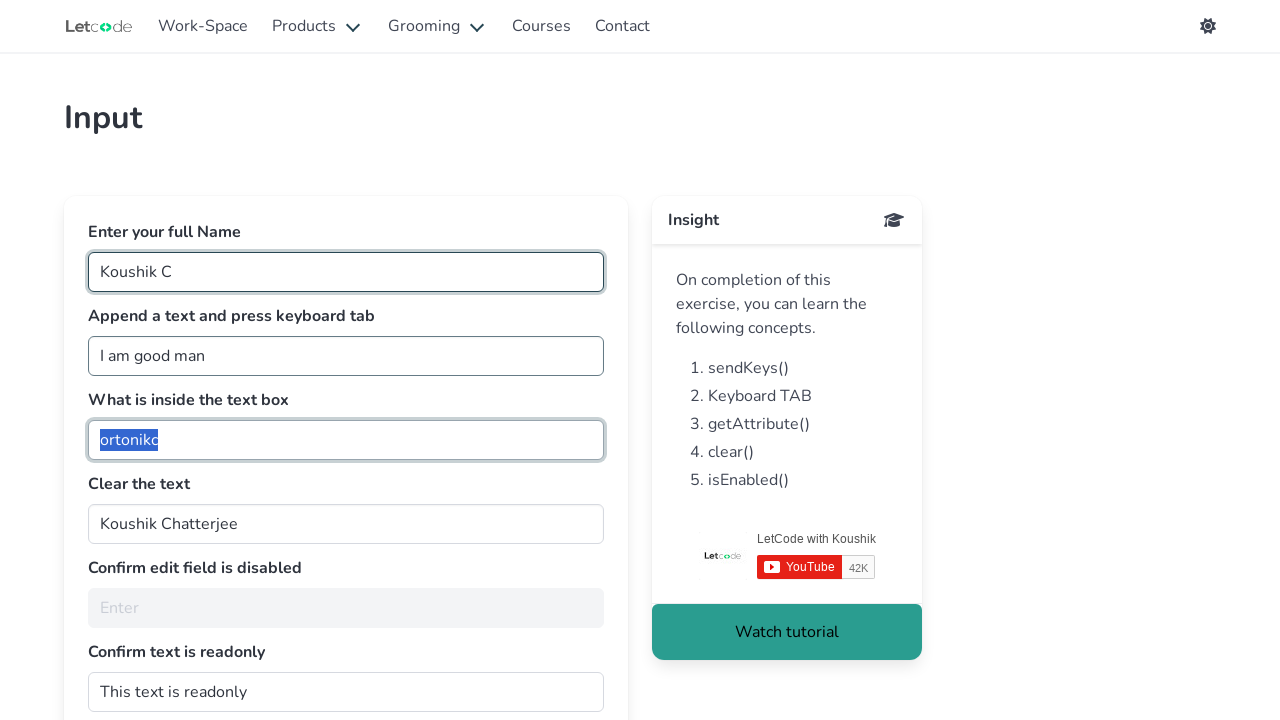

Typed 'Koushik C' into full name field again on #fullName
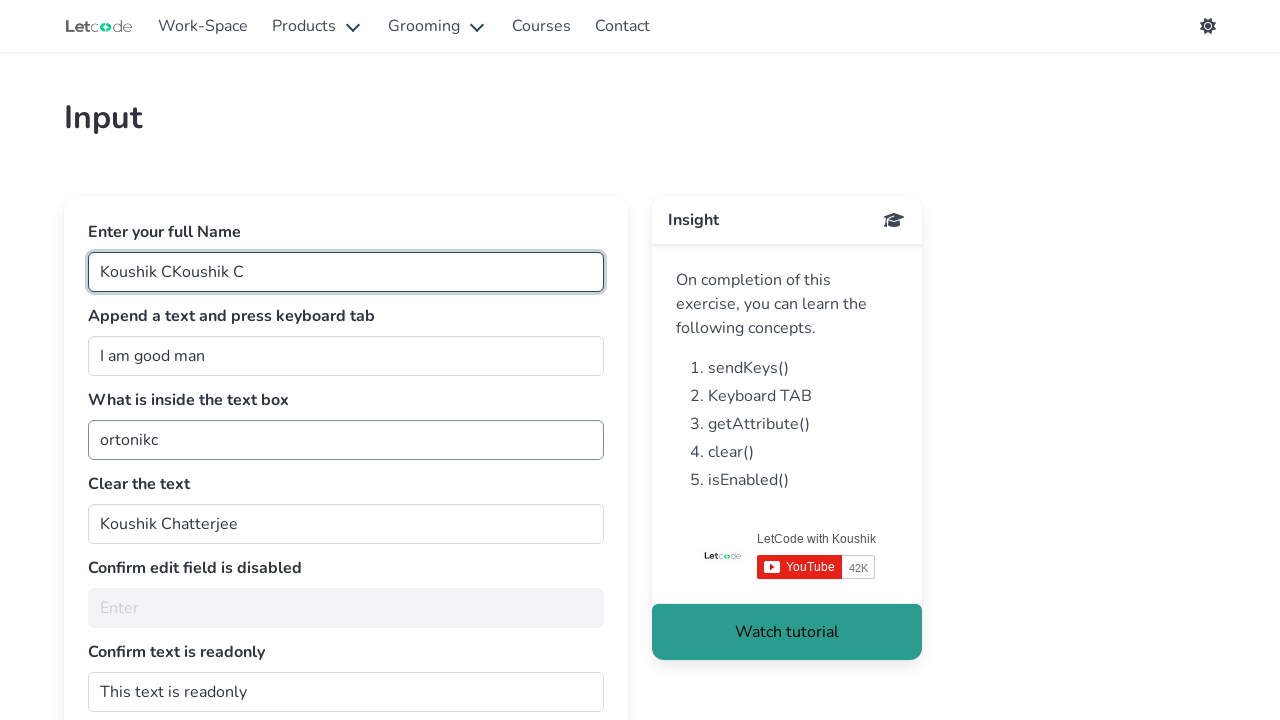

Retrieved value attribute from getMe field: 'ortonikc'
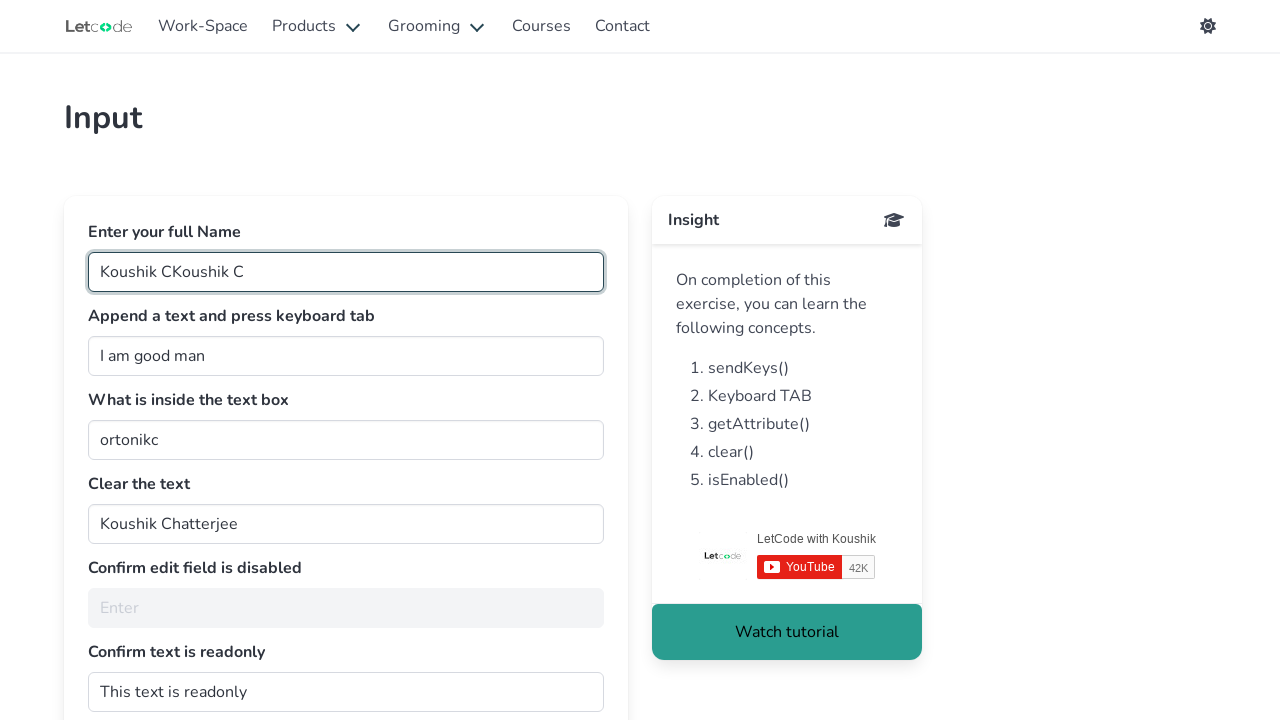

Cleared the text field on (//label[text()='Clear the text']/following::input)[1]
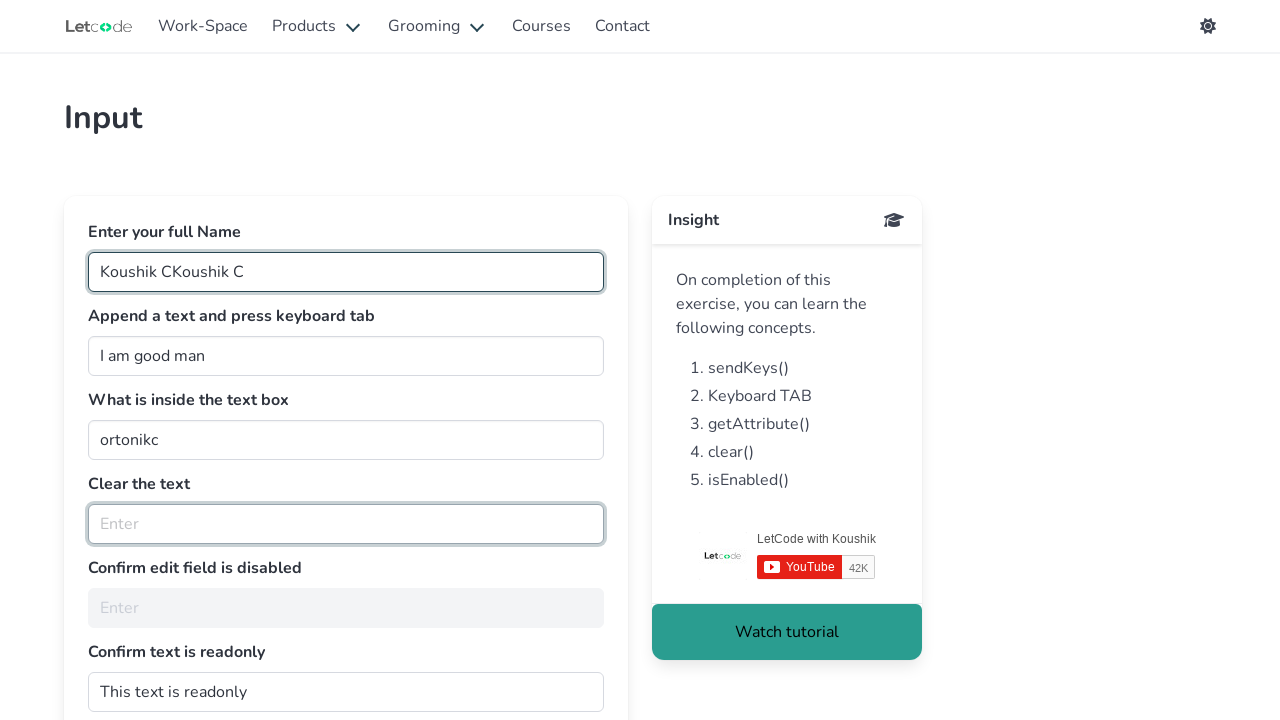

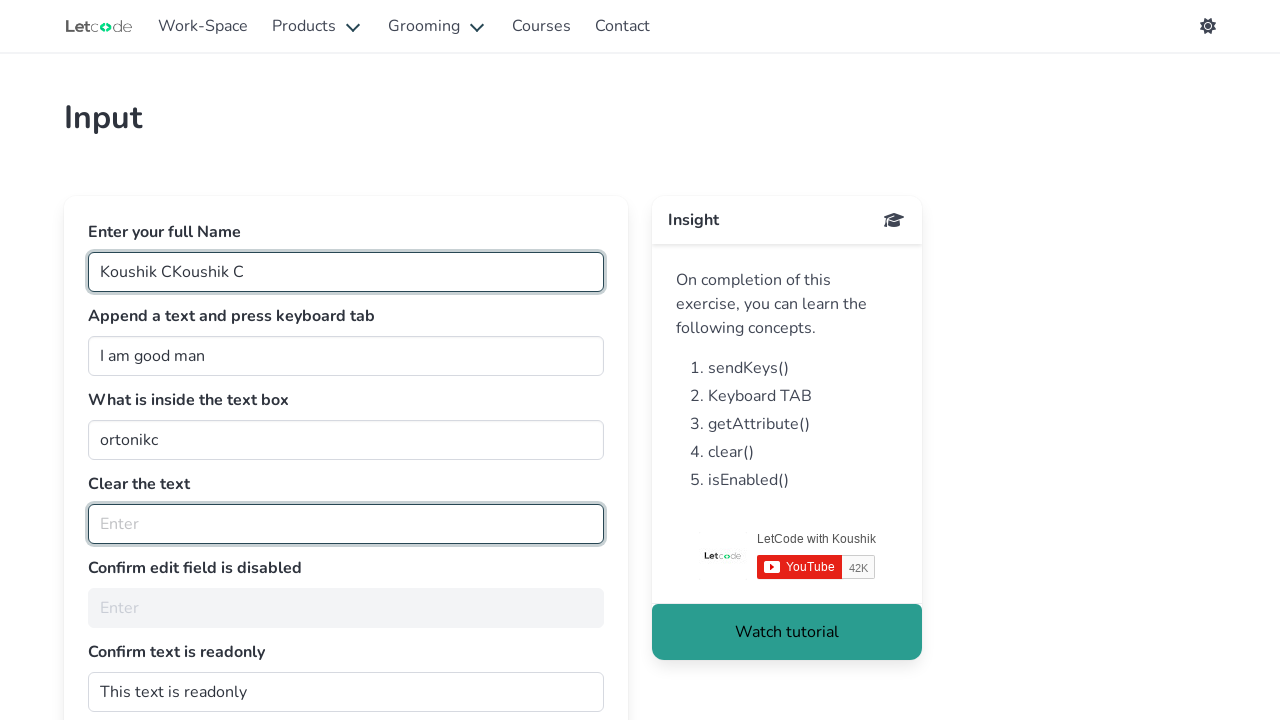